Tests radio button selection functionality by finding all sports radio buttons and selecting the "hockey" option from the list.

Starting URL: https://practice.cydeo.com/radio_buttons

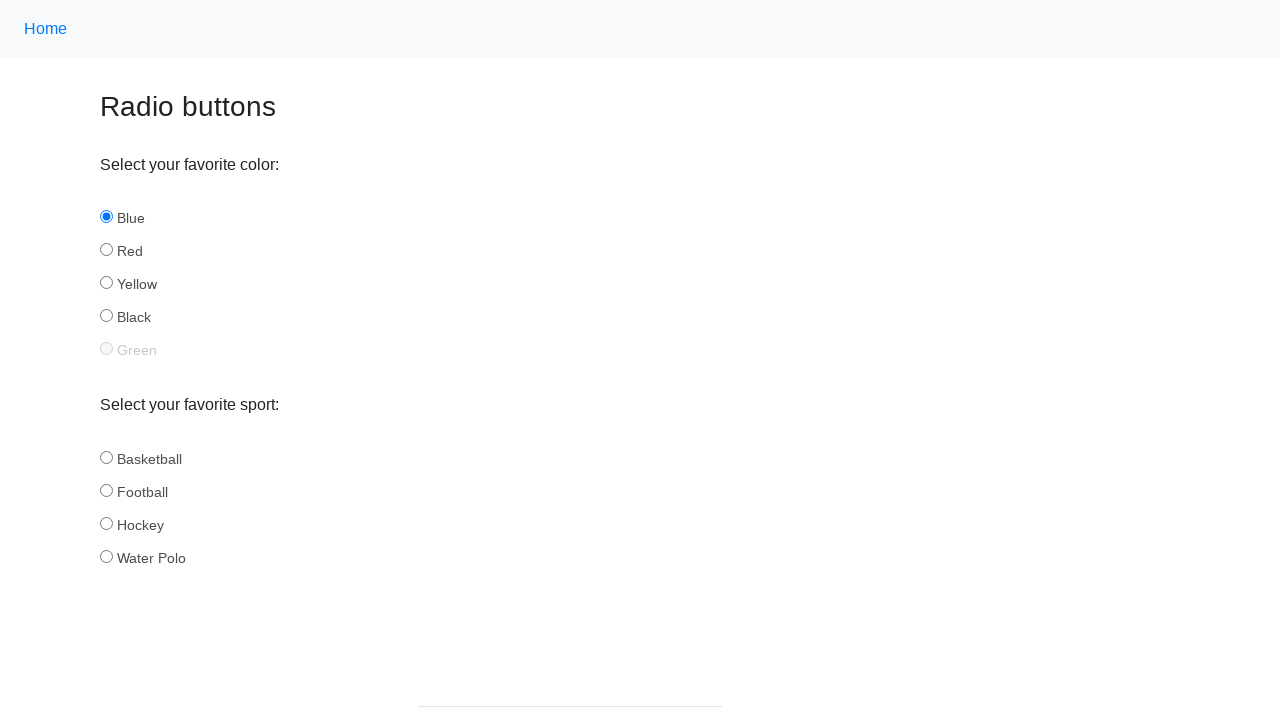

Waited for sports radio buttons to be present
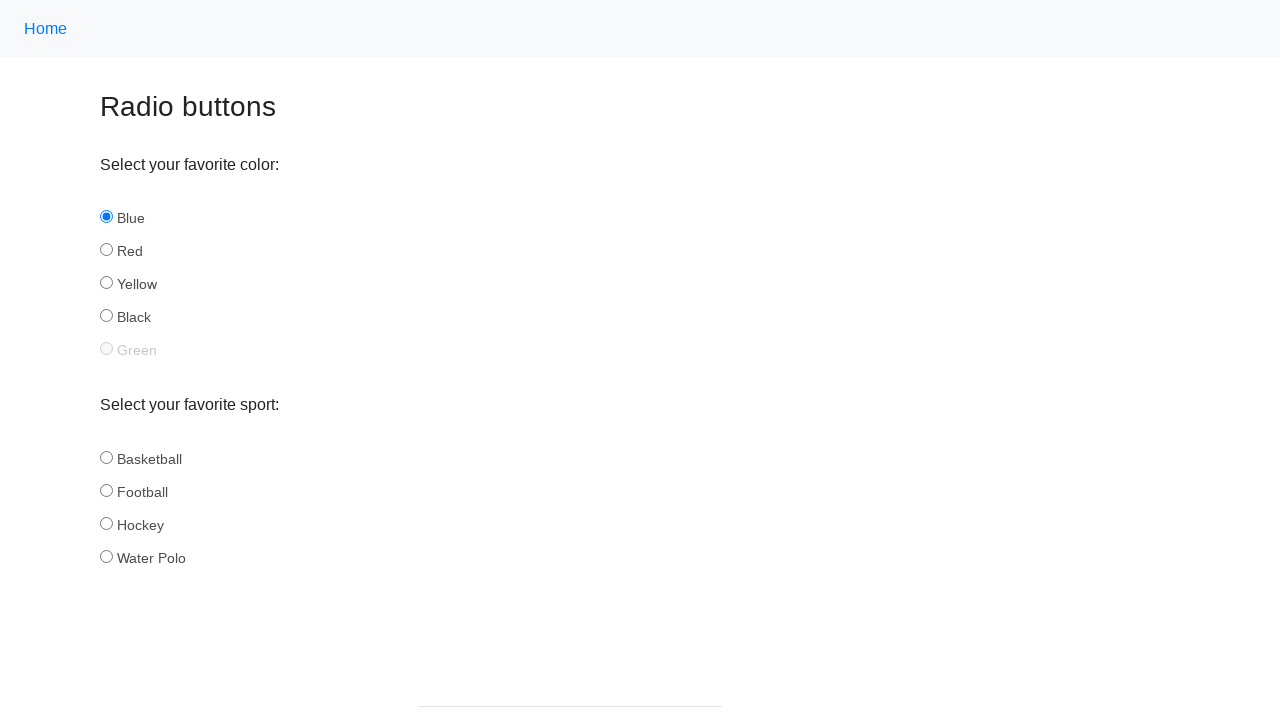

Retrieved all sports radio buttons
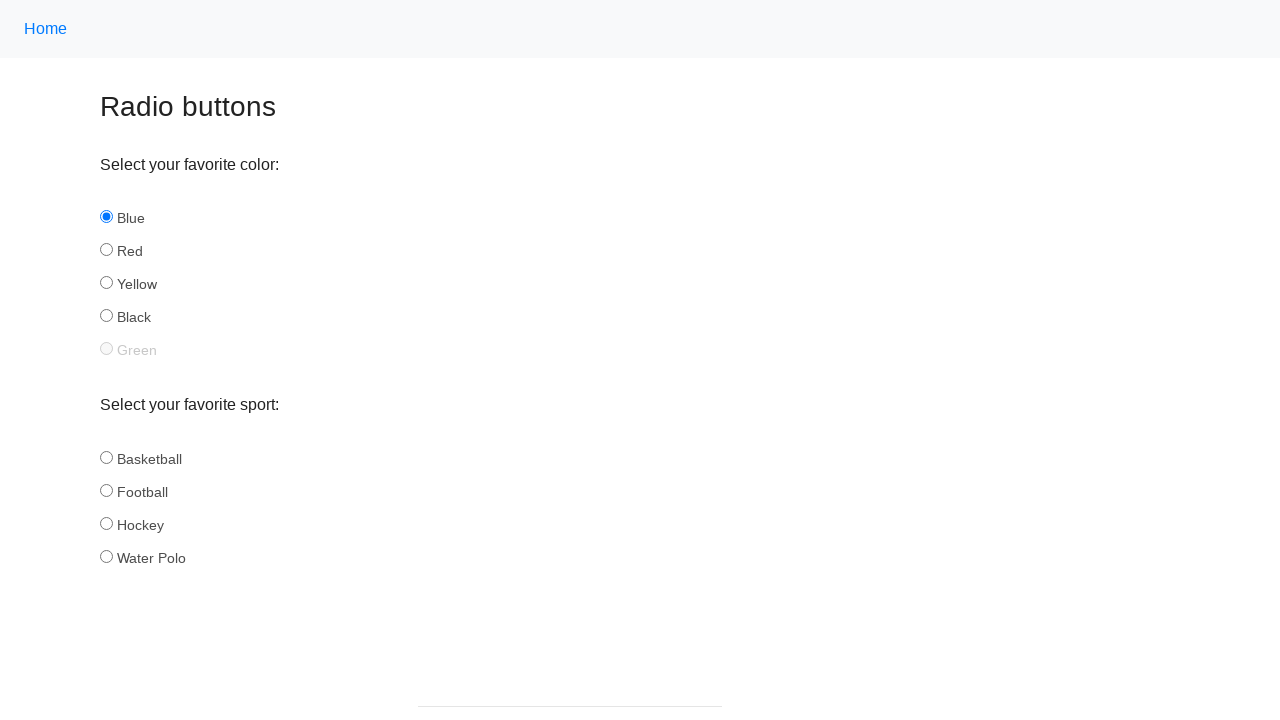

Retrieved radio button id attribute: basketball
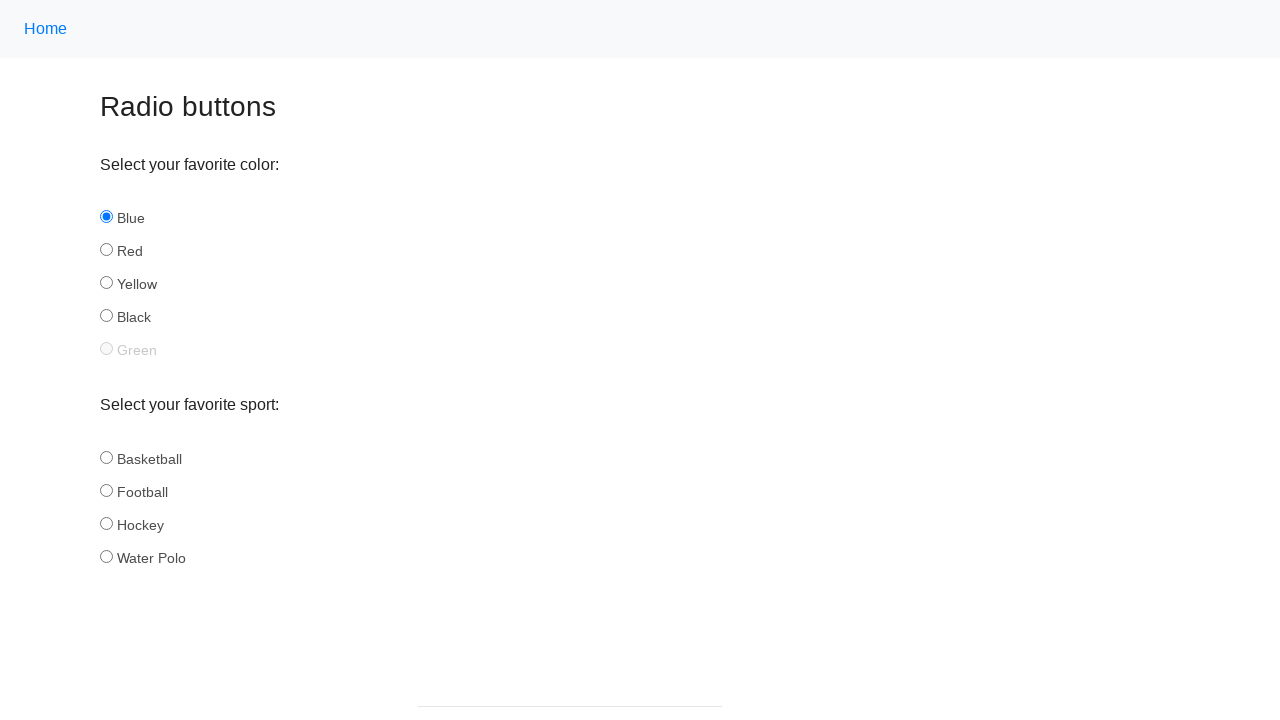

Retrieved radio button id attribute: football
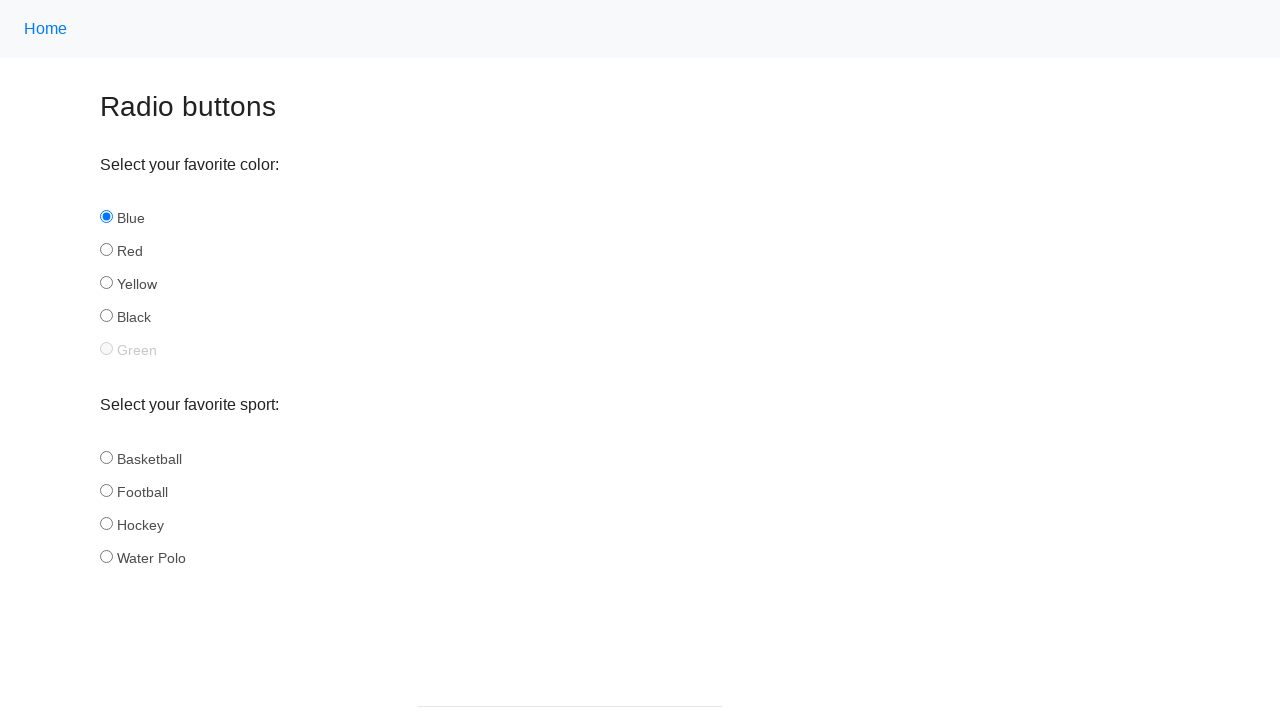

Retrieved radio button id attribute: hockey
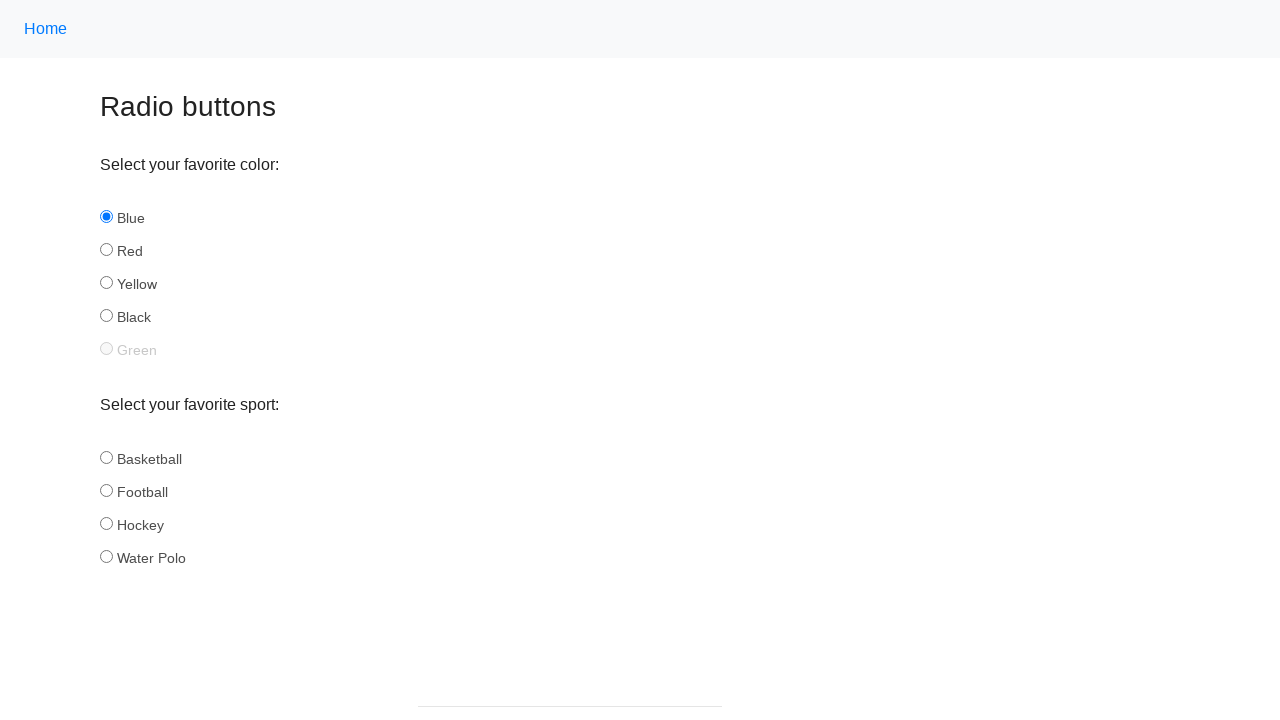

Clicked the hockey radio button at (106, 523) on input[name='sport'] >> nth=2
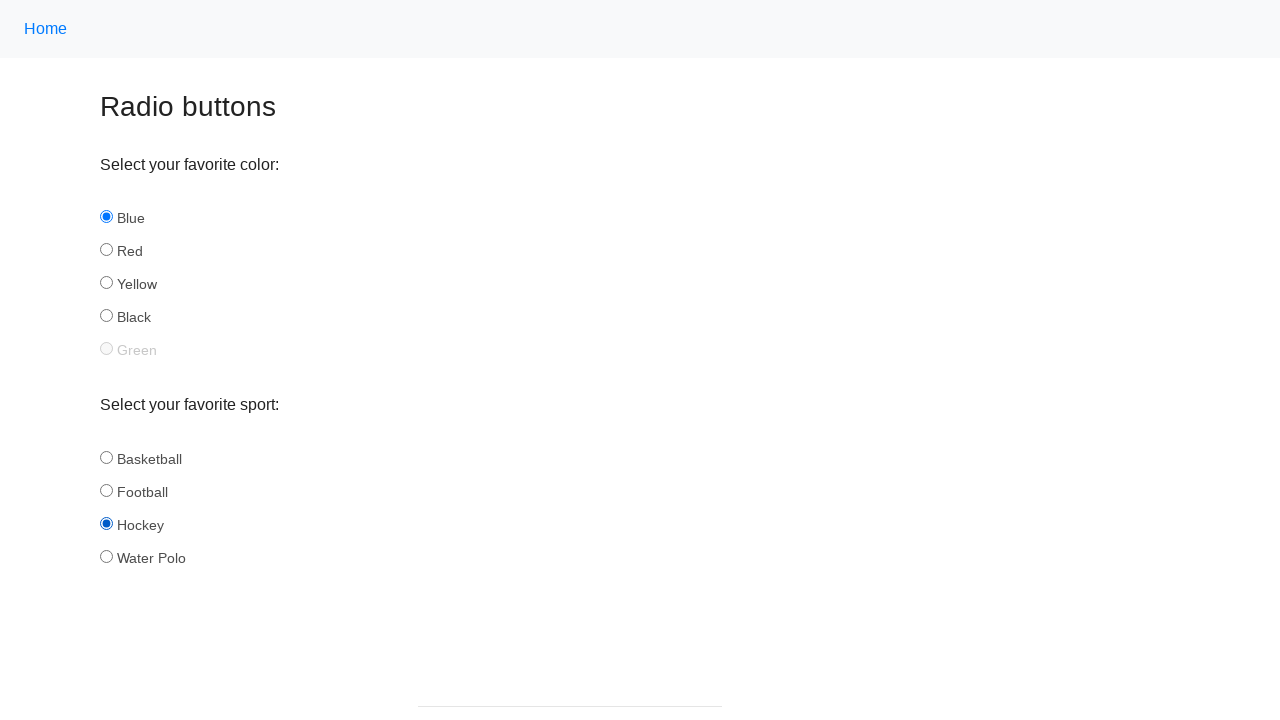

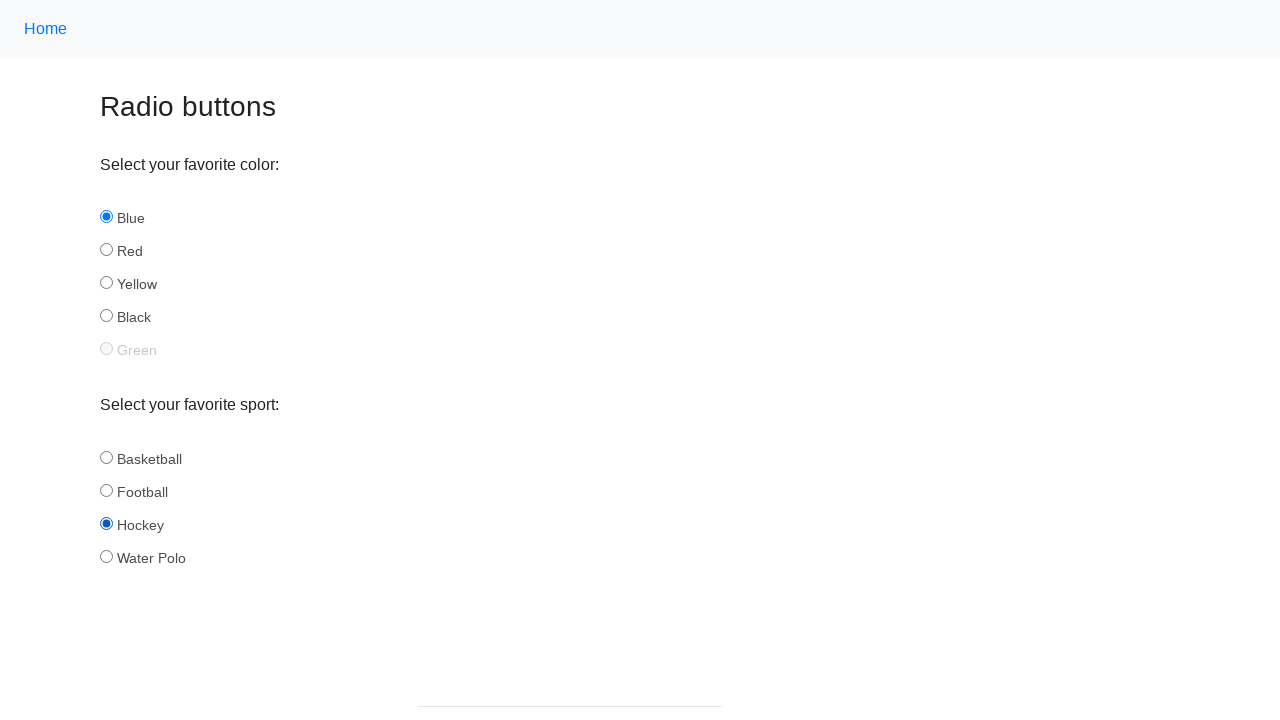